Tests editing a todo item by double-clicking and changing its text

Starting URL: https://demo.playwright.dev/todomvc

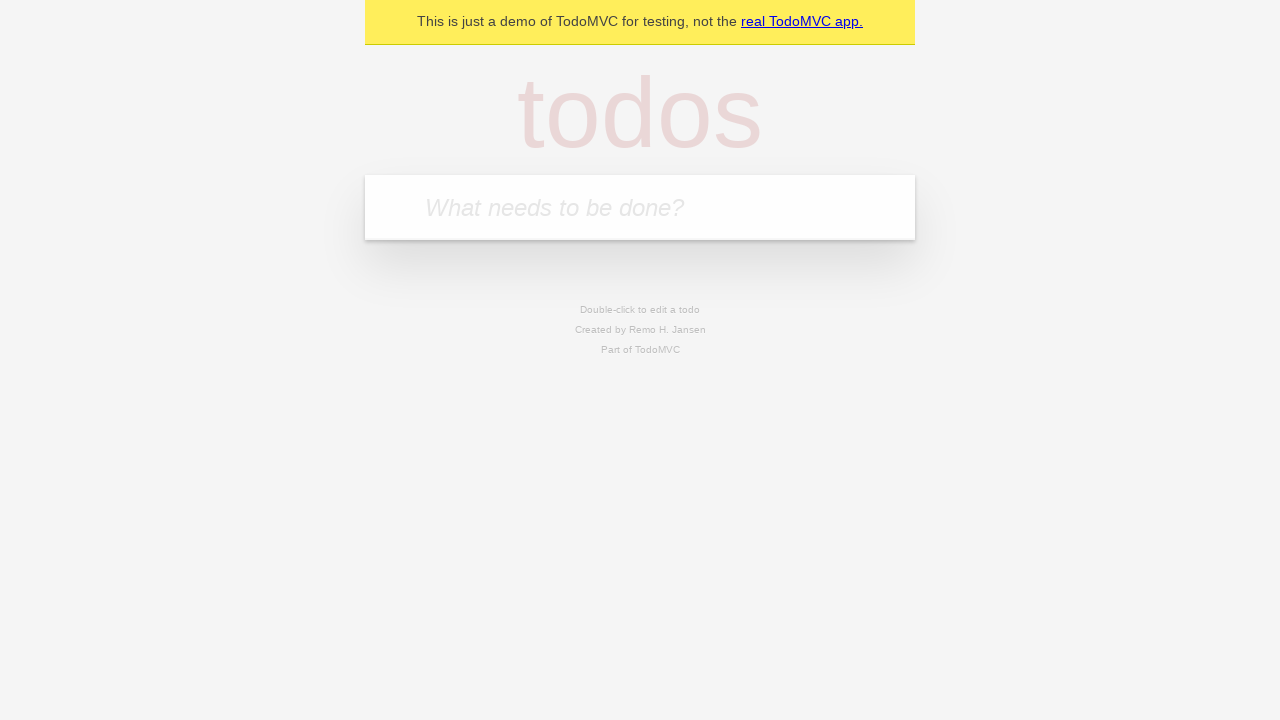

Filled todo input with 'buy some cheese' on internal:attr=[placeholder="What needs to be done?"i]
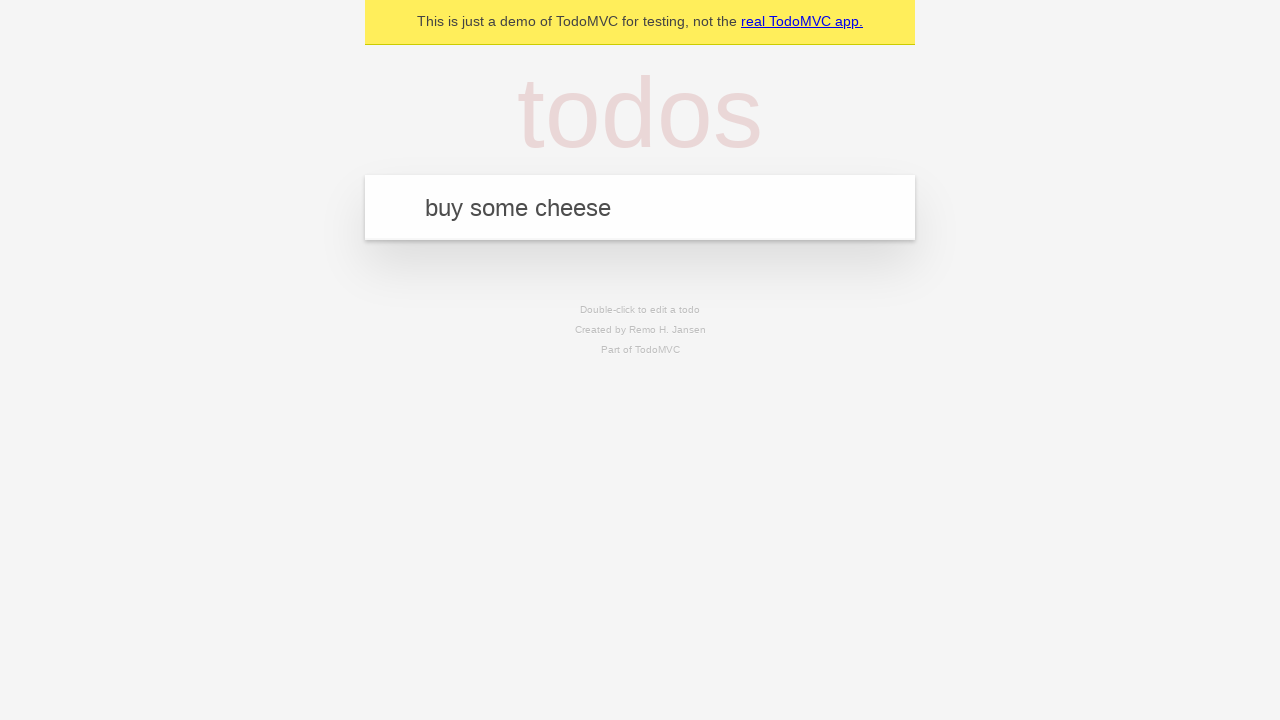

Pressed Enter to create first todo on internal:attr=[placeholder="What needs to be done?"i]
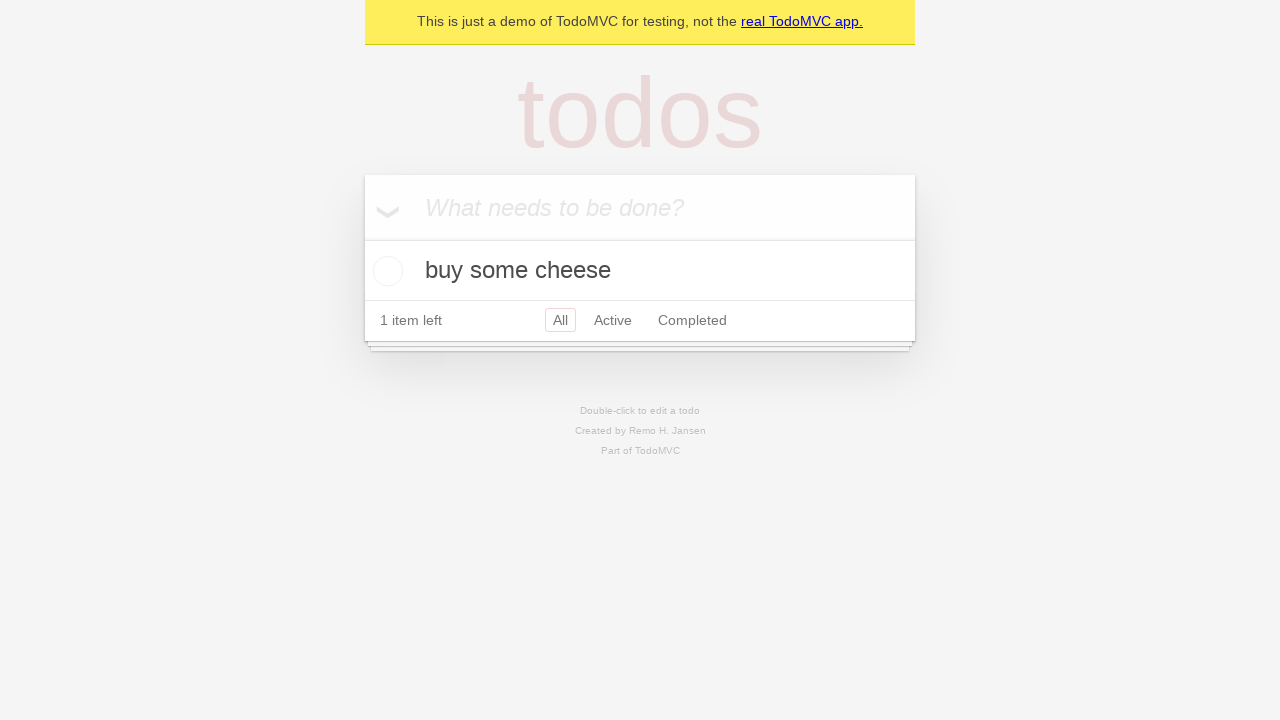

Filled todo input with 'feed the cat' on internal:attr=[placeholder="What needs to be done?"i]
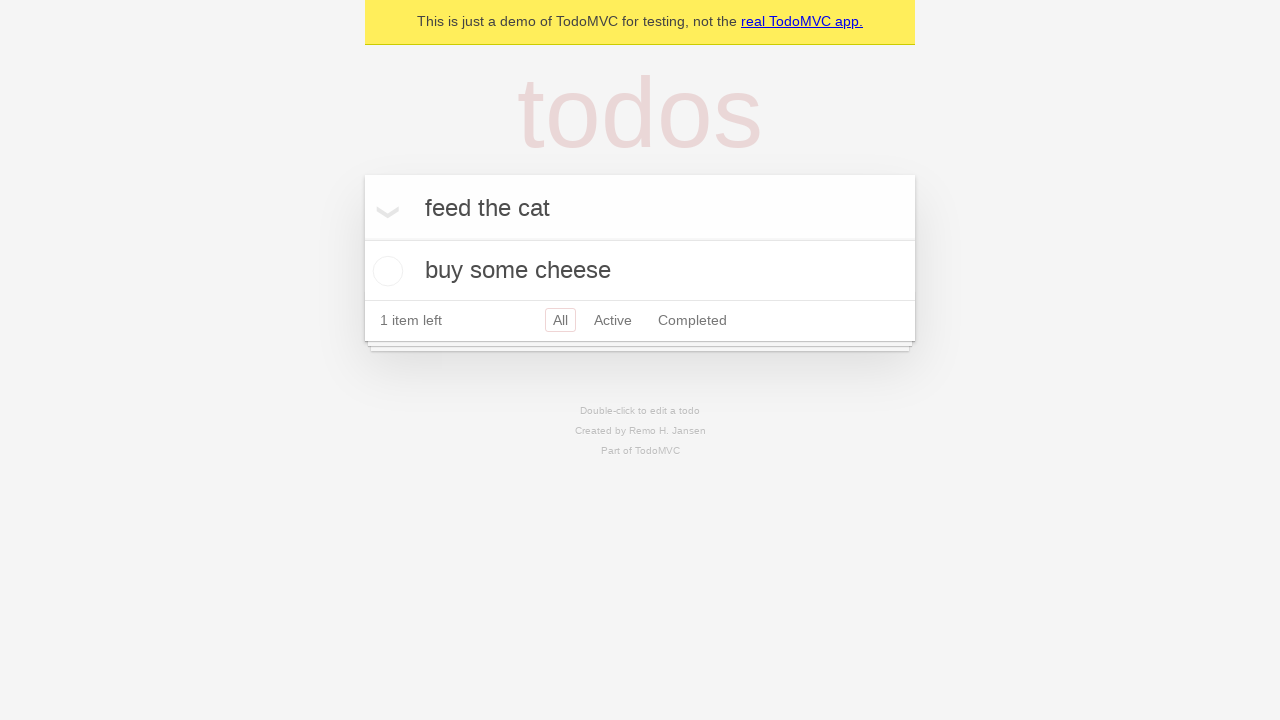

Pressed Enter to create second todo on internal:attr=[placeholder="What needs to be done?"i]
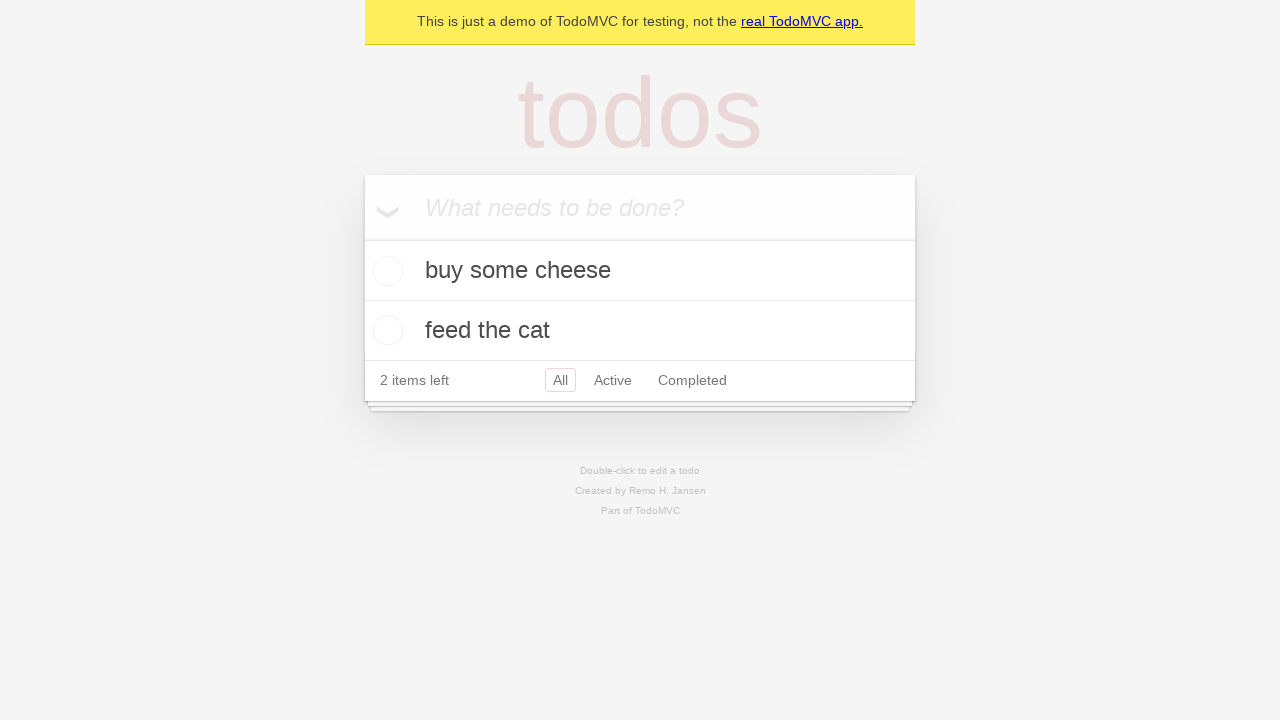

Filled todo input with 'book a doctors appointment' on internal:attr=[placeholder="What needs to be done?"i]
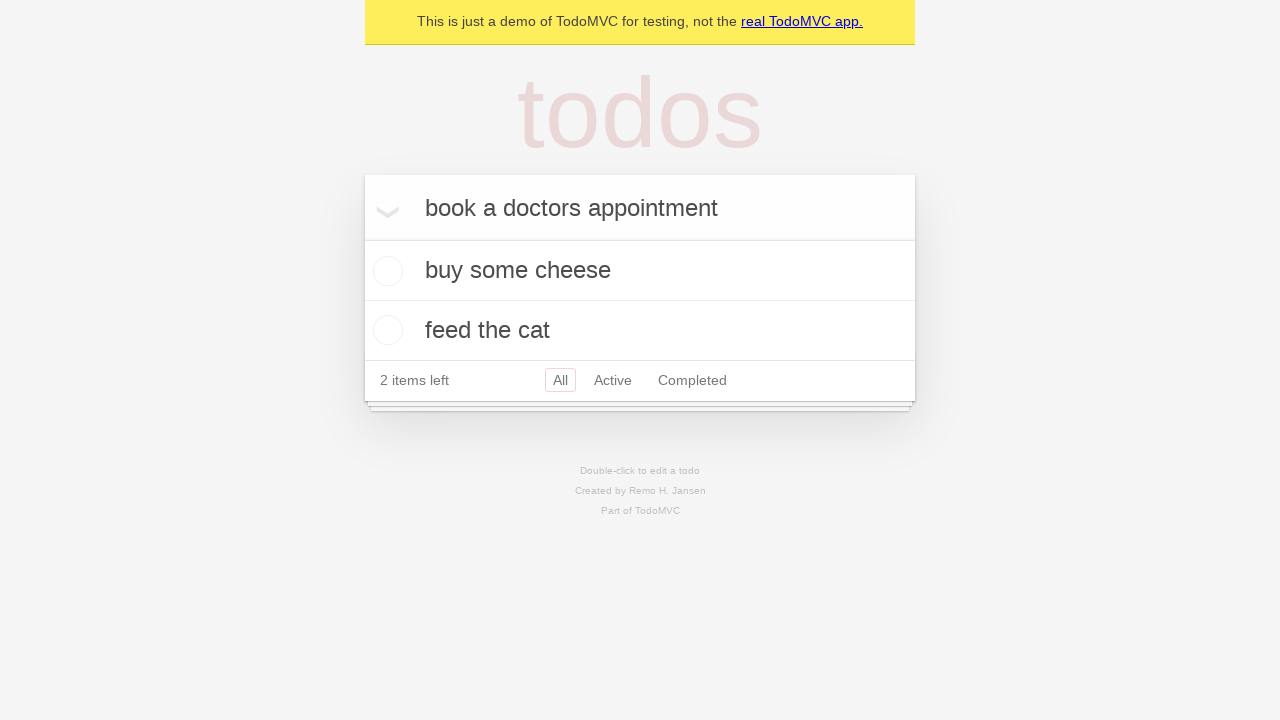

Pressed Enter to create third todo on internal:attr=[placeholder="What needs to be done?"i]
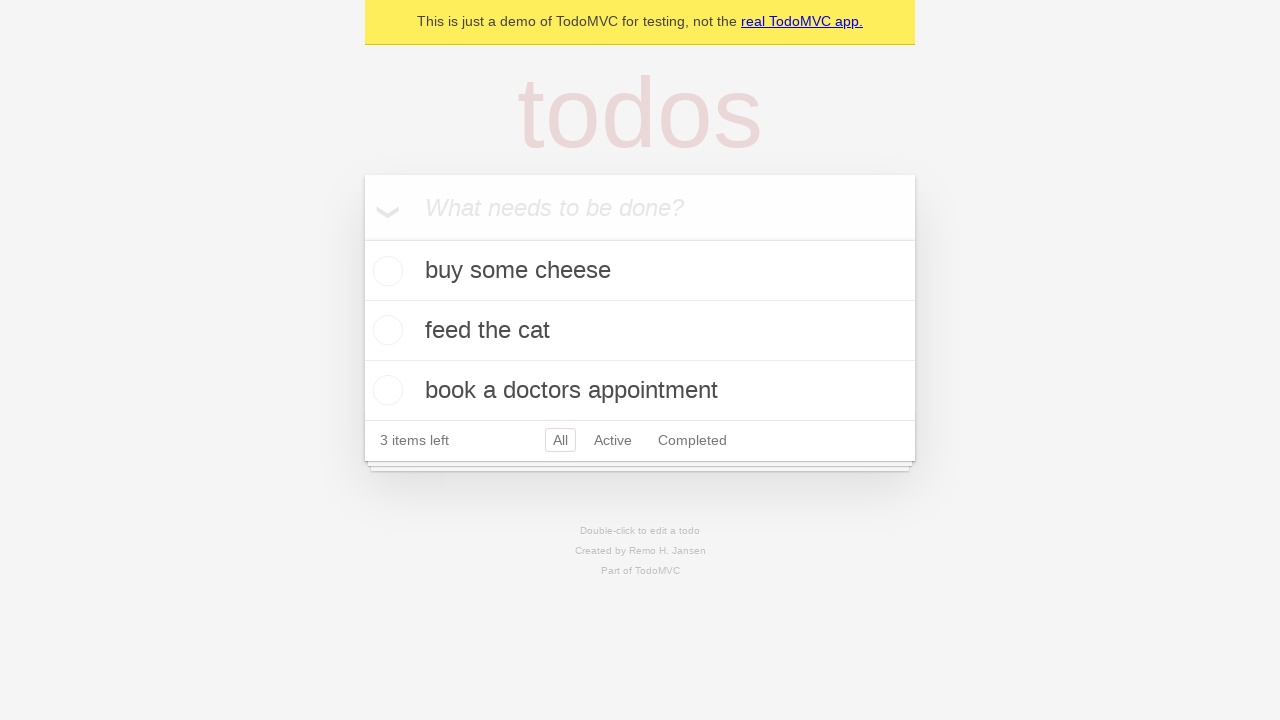

Double-clicked second todo item to enter edit mode at (640, 331) on internal:testid=[data-testid="todo-item"s] >> nth=1
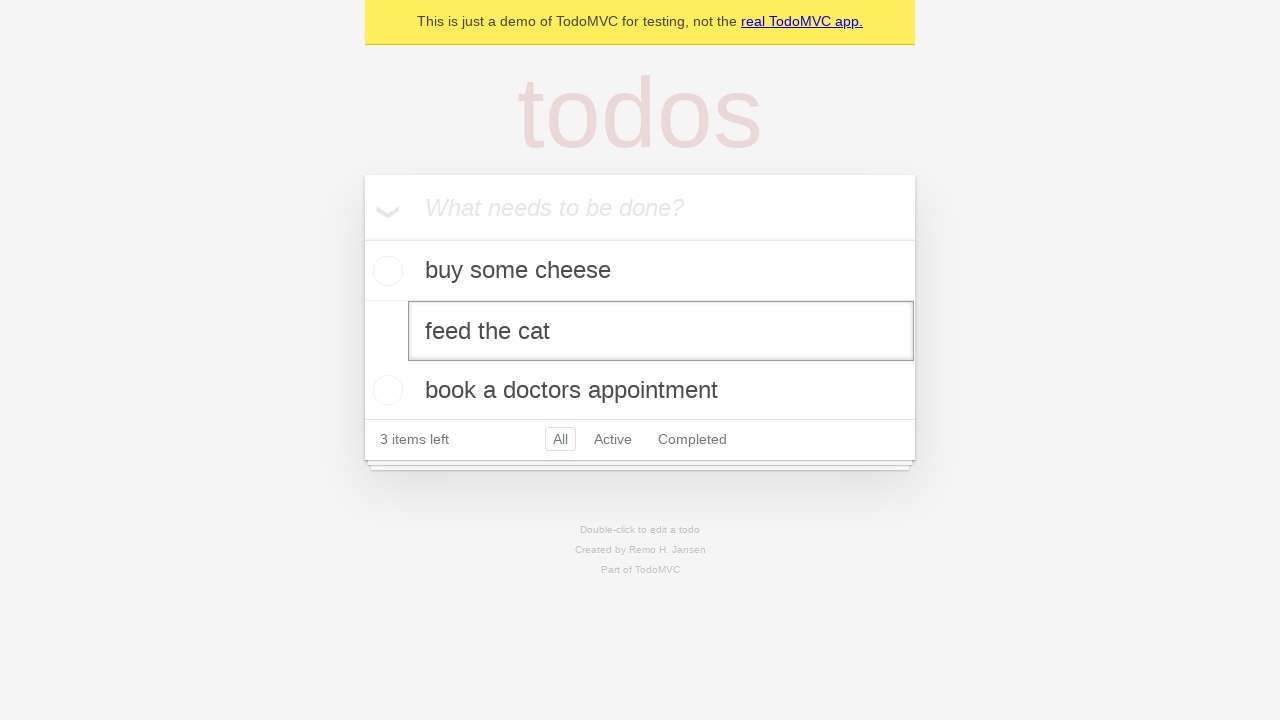

Changed todo text from 'feed the cat' to 'buy some sausages' on internal:testid=[data-testid="todo-item"s] >> nth=1 >> internal:role=textbox[nam
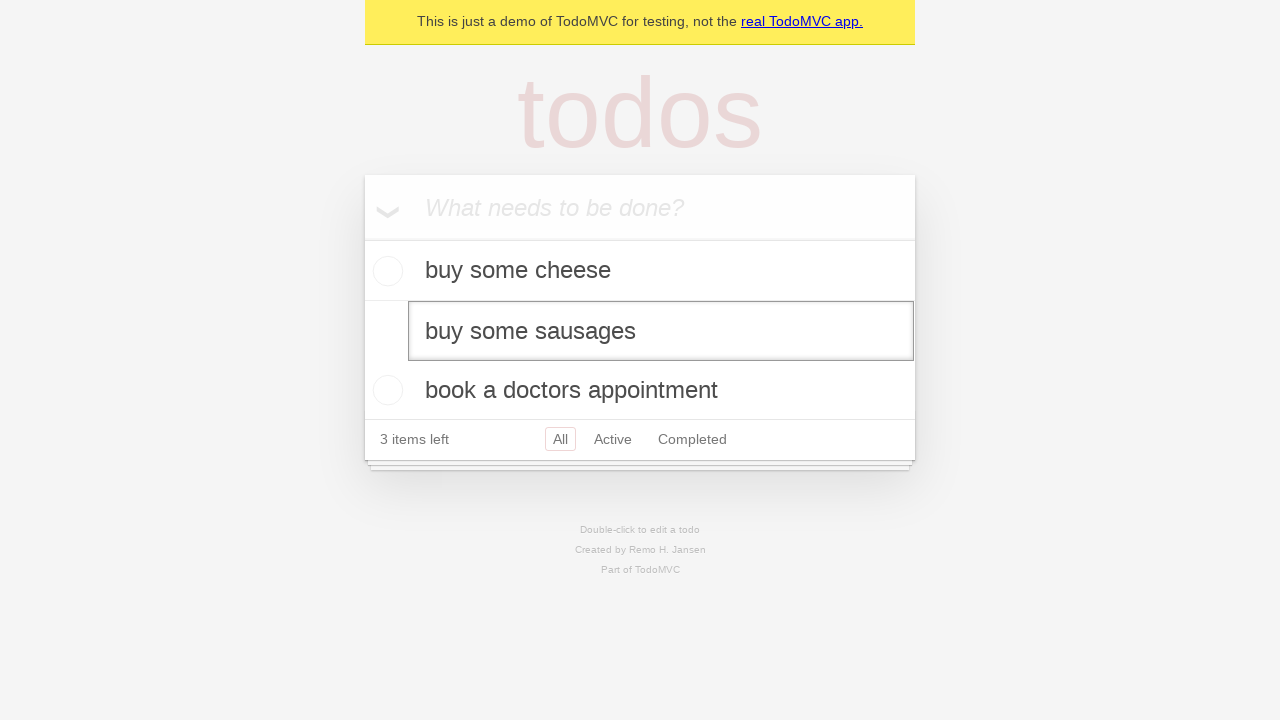

Pressed Enter to confirm todo edit on internal:testid=[data-testid="todo-item"s] >> nth=1 >> internal:role=textbox[nam
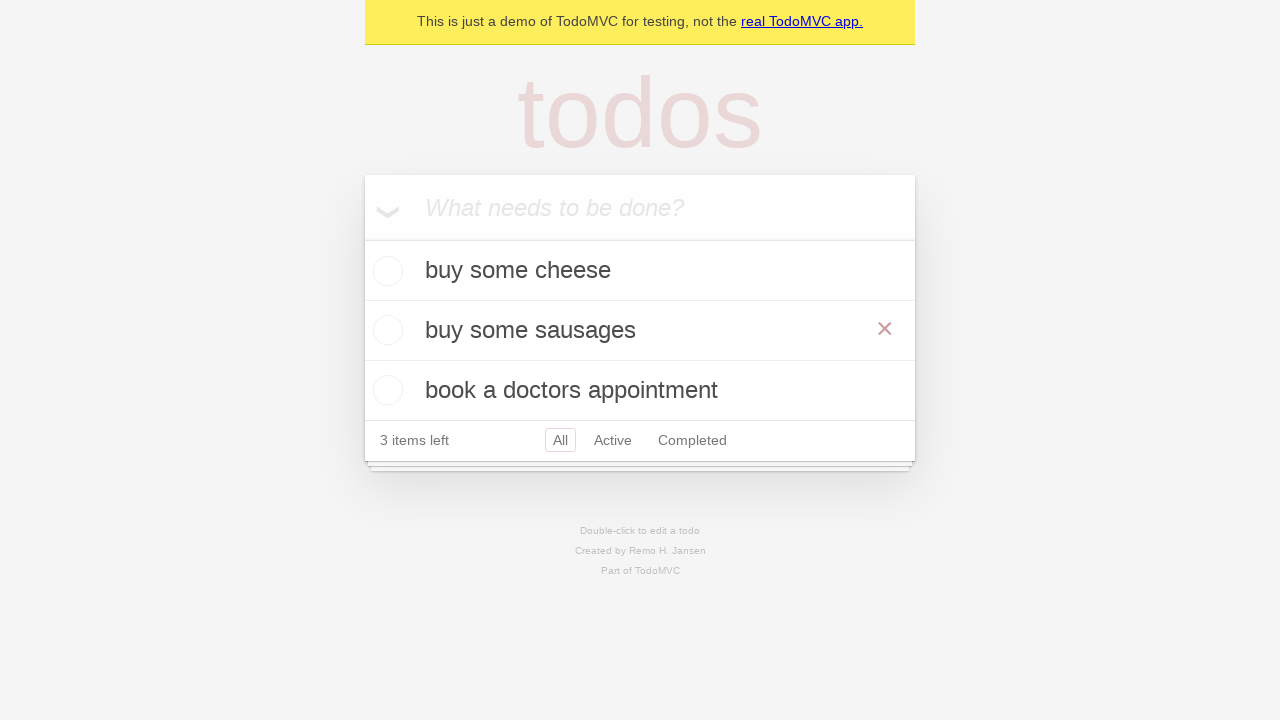

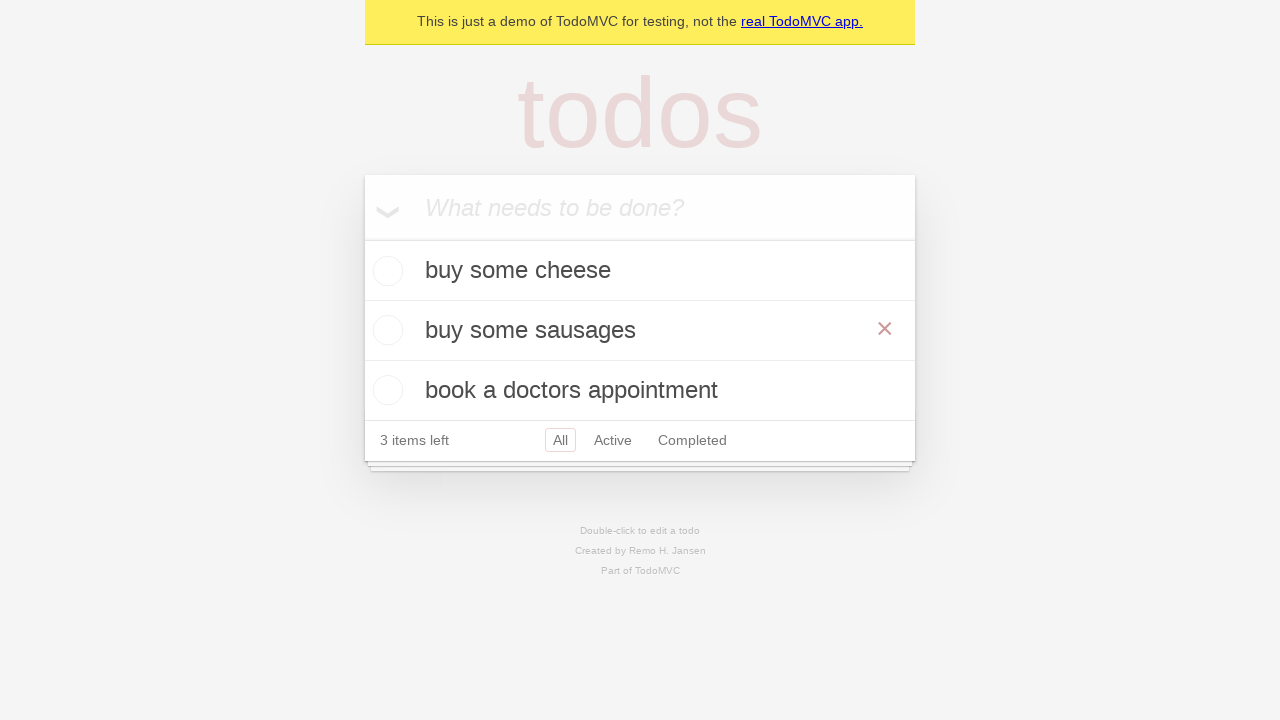